Tests window pop-up functionality by clicking a link that opens a new window, then verifies both the original and new windows have correct titles and content, switching between them.

Starting URL: https://practice.cydeo.com/windows

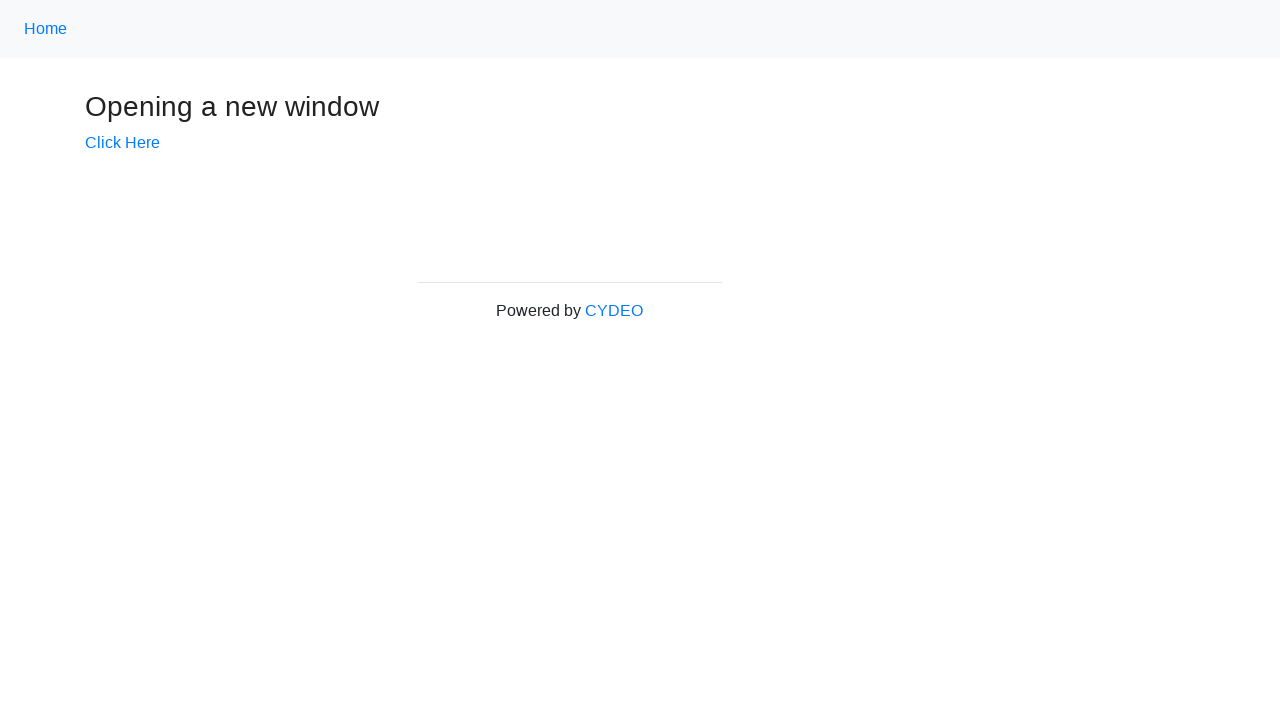

Clicked 'Click Here' link to open new window popup at (122, 143) on text='Click Here'
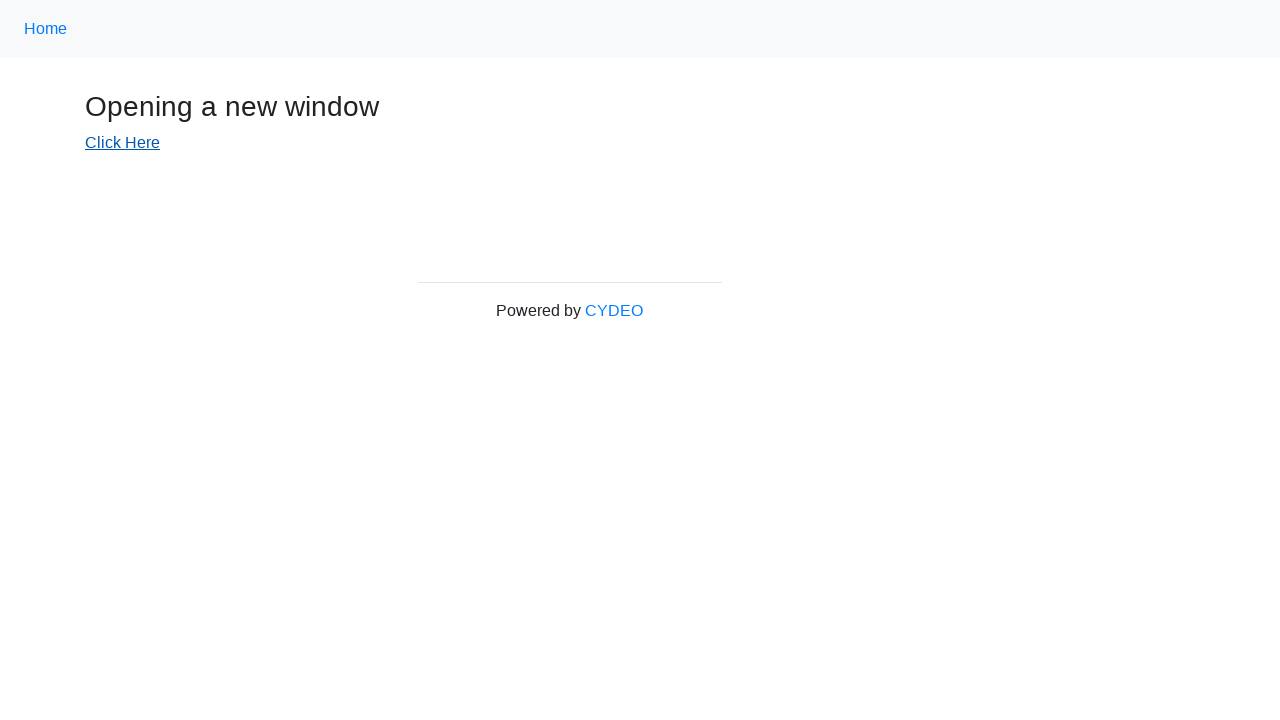

Captured new popup window page object
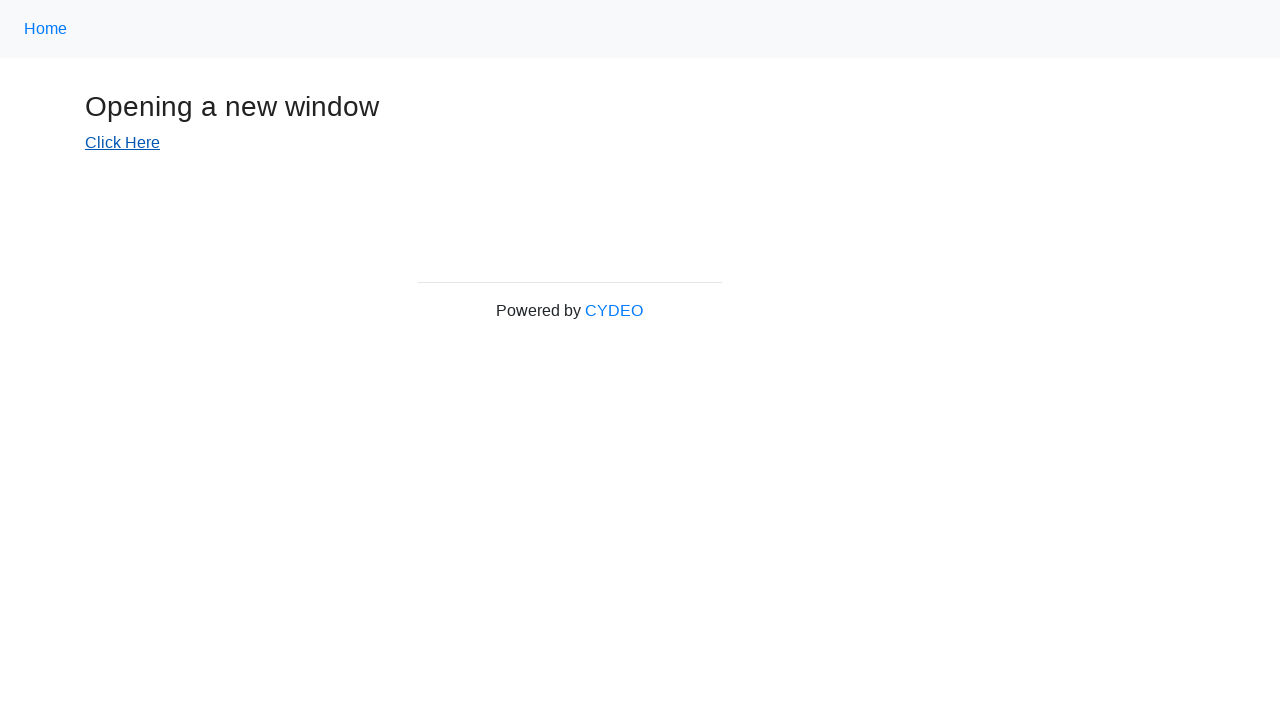

New window finished loading
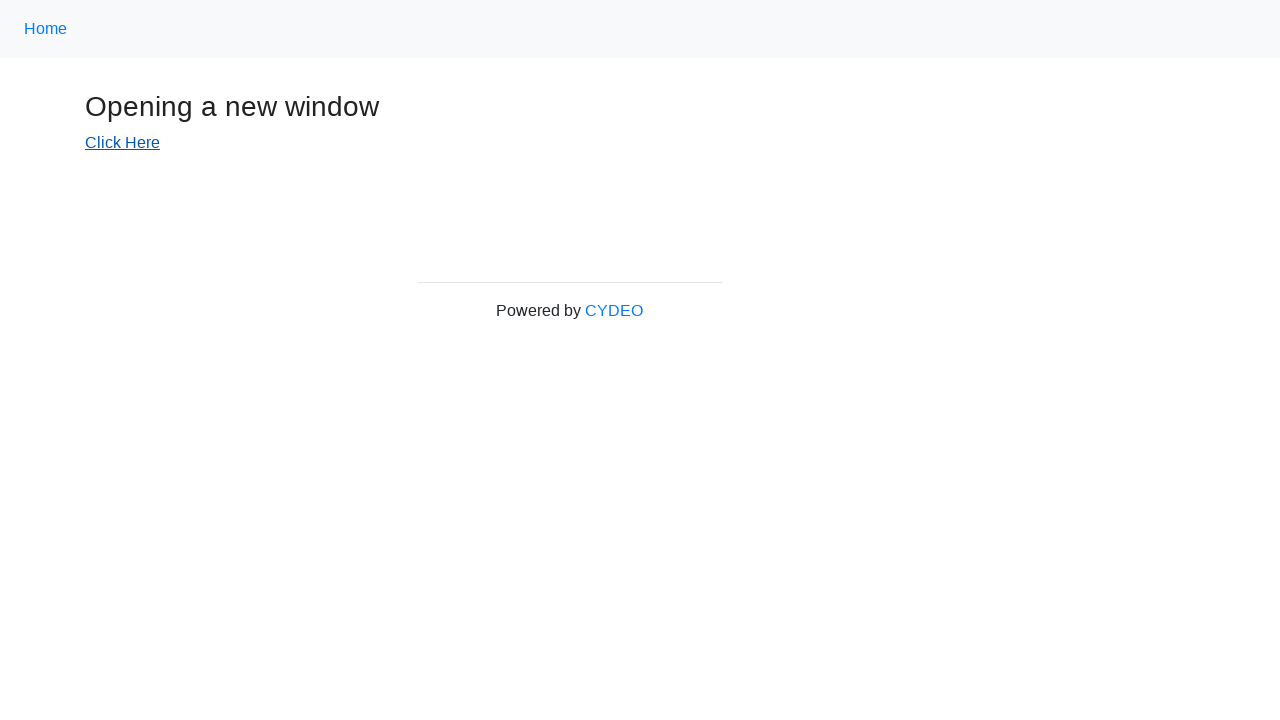

Verified new window title is 'New Window'
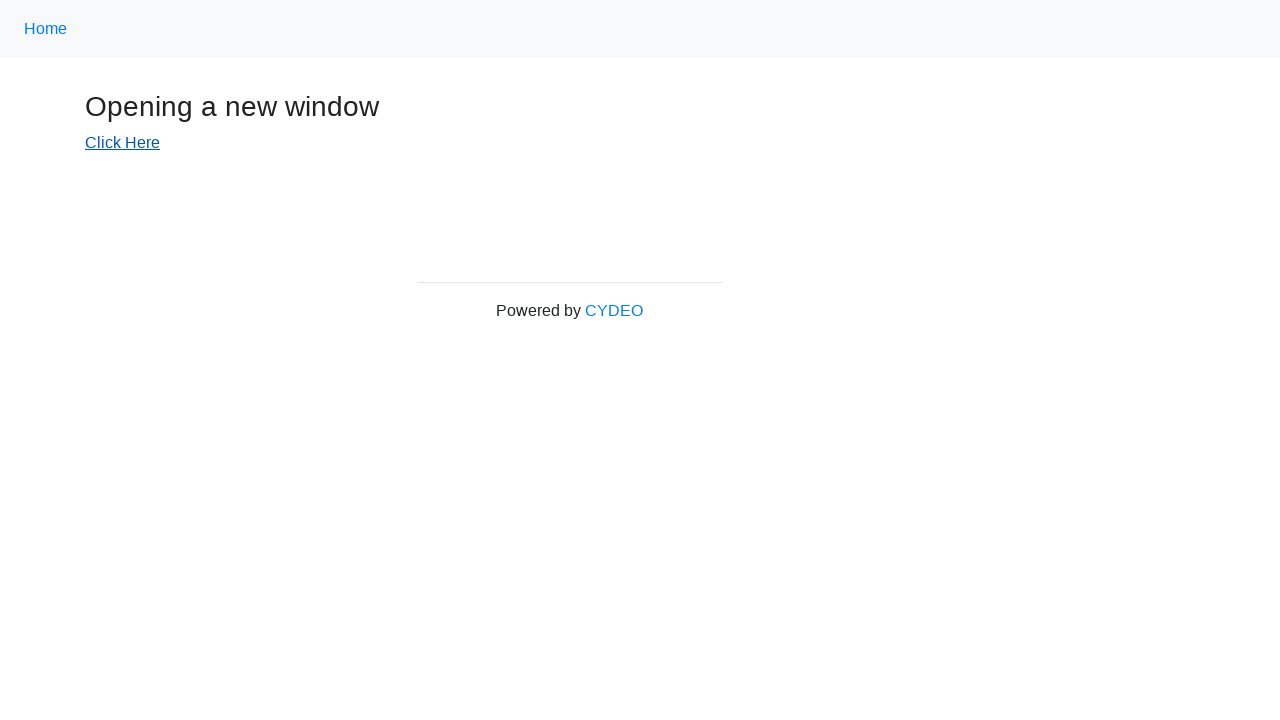

Verified original window title is 'Windows'
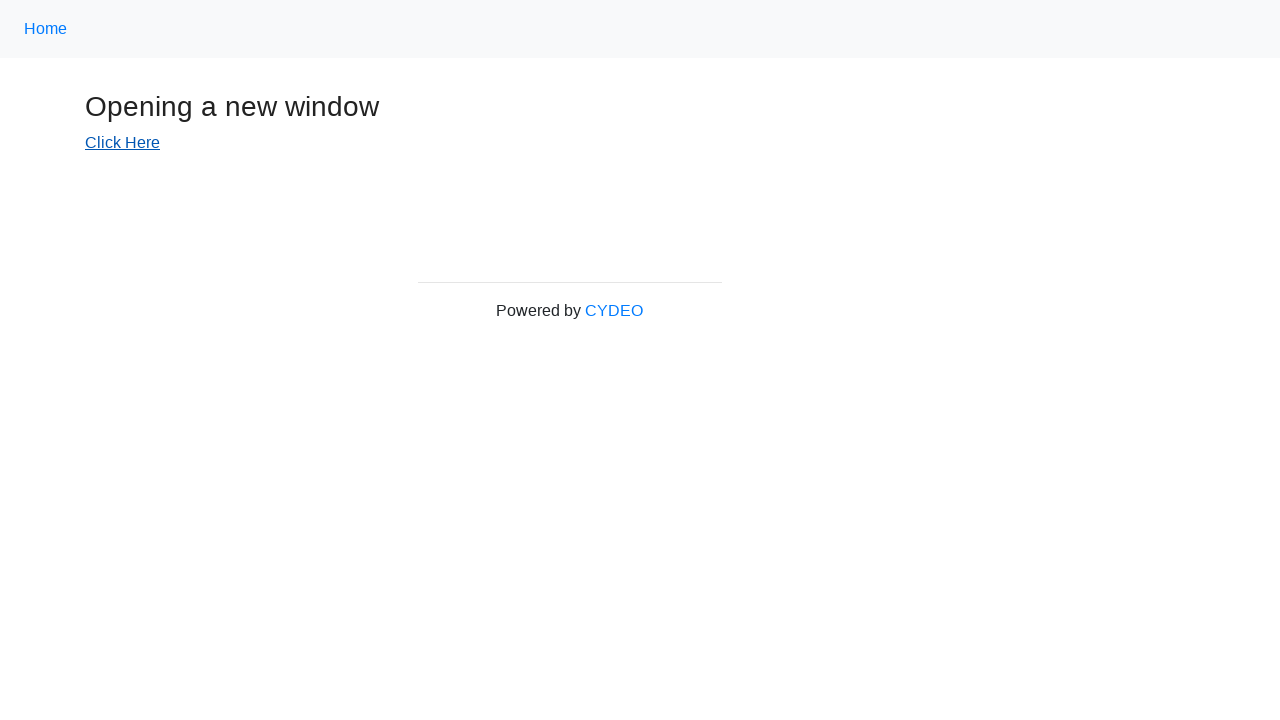

Brought original window to front
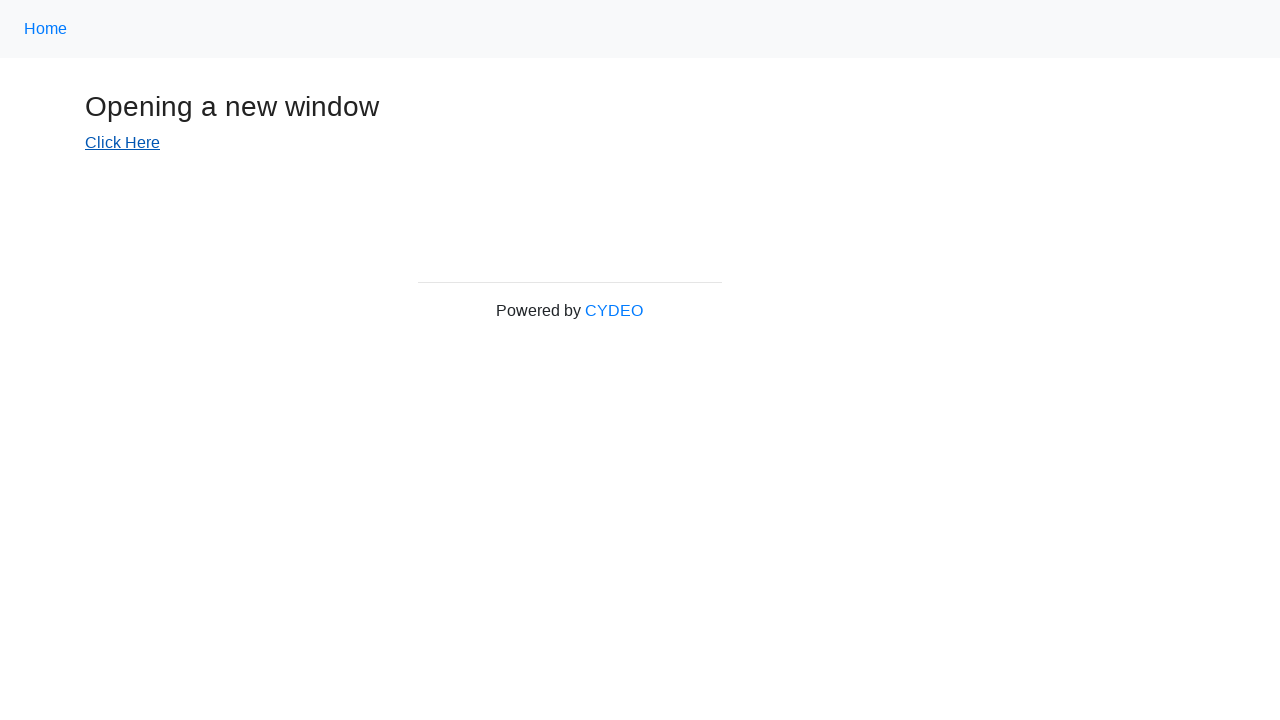

Verified 'Opening a new window' text is visible in original window
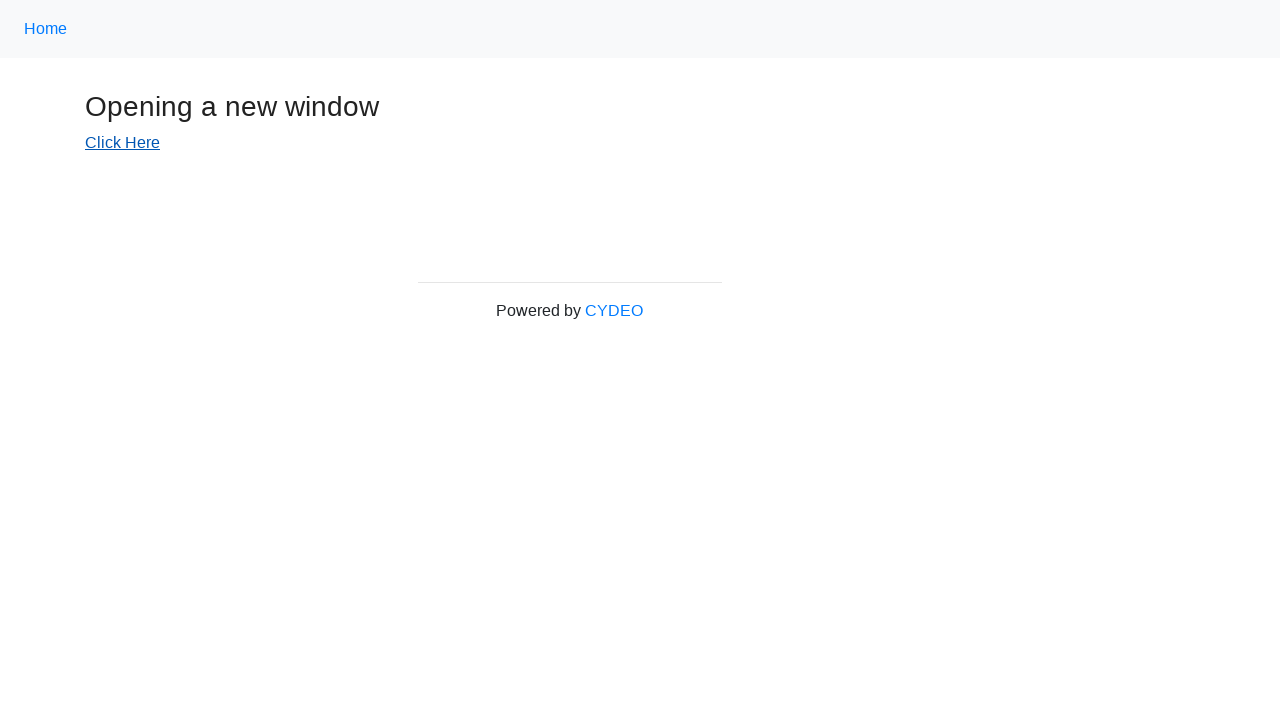

Brought new popup window to front
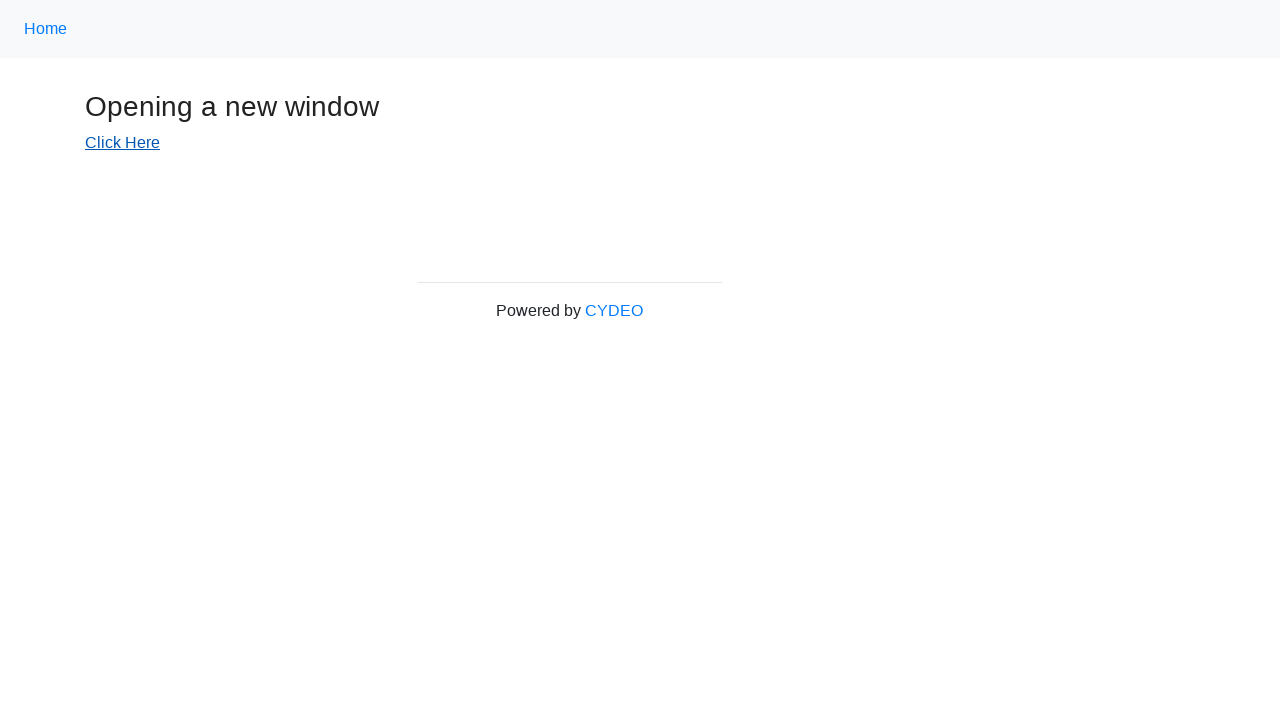

Verified 'New Window' text is visible in popup window
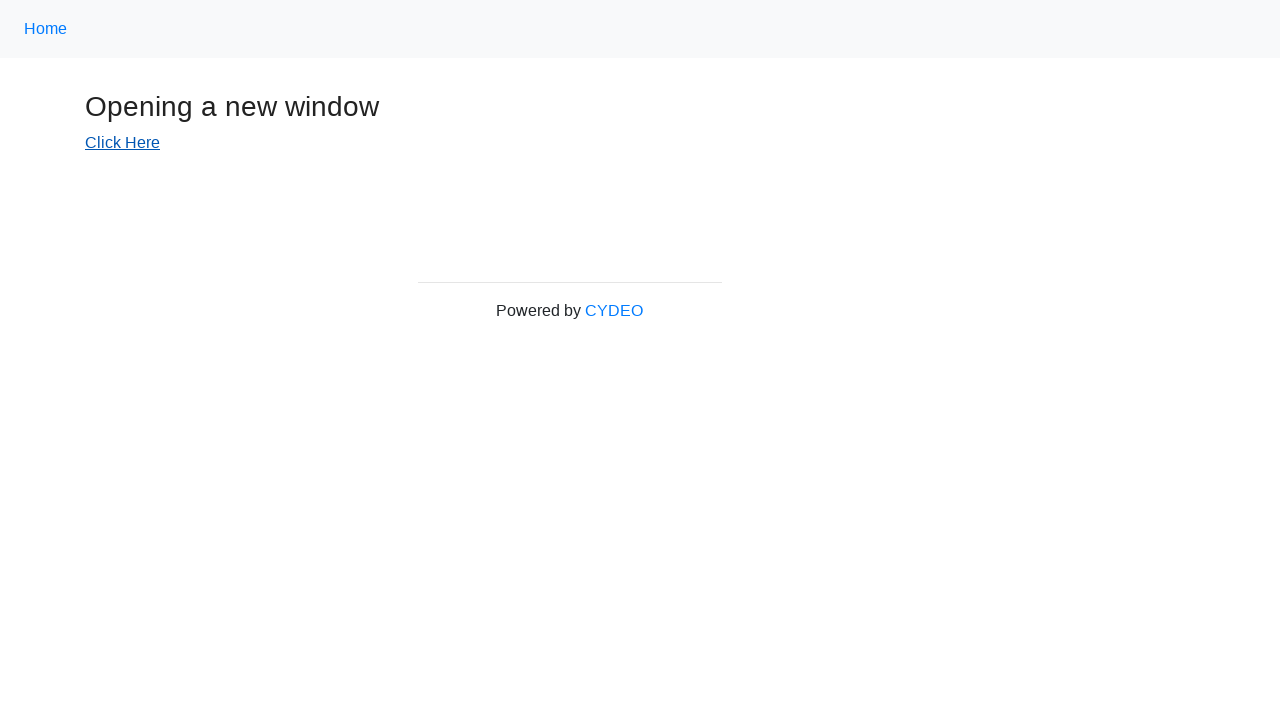

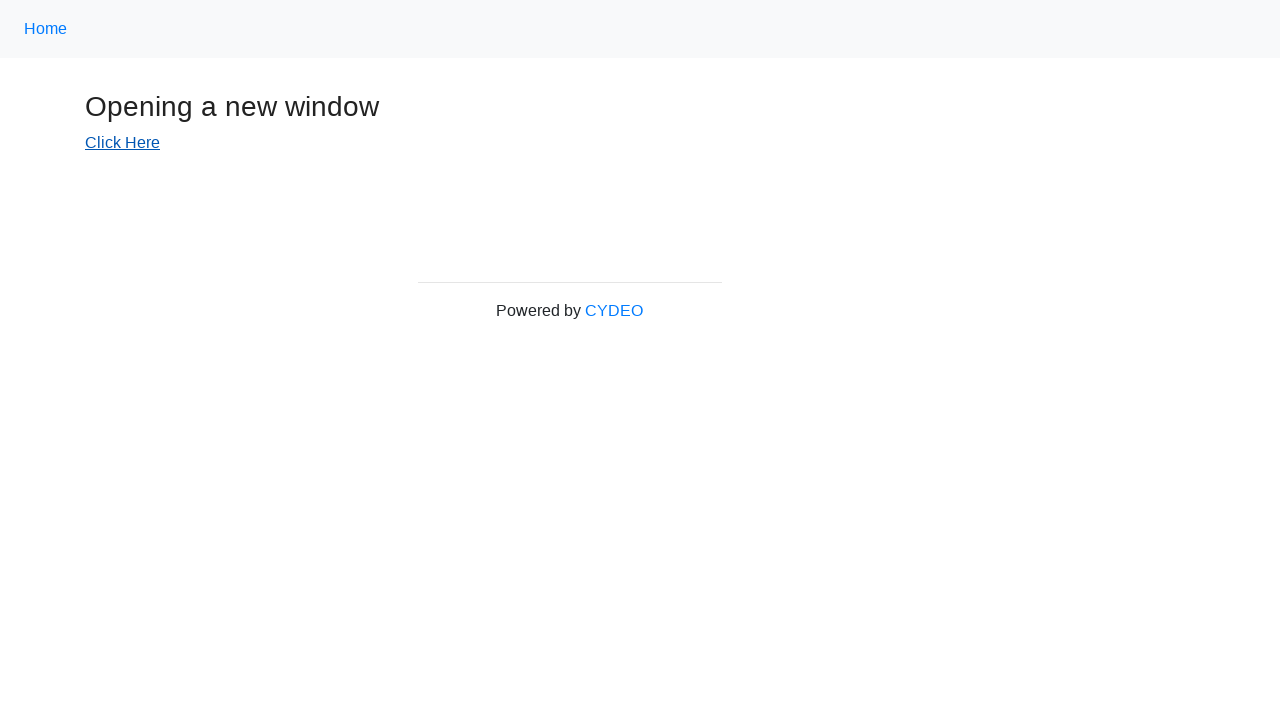